Tests file upload functionality by selecting a file via the file input field and submitting the form, then verifying the uploaded filename is displayed on the result page.

Starting URL: http://the-internet.herokuapp.com/upload

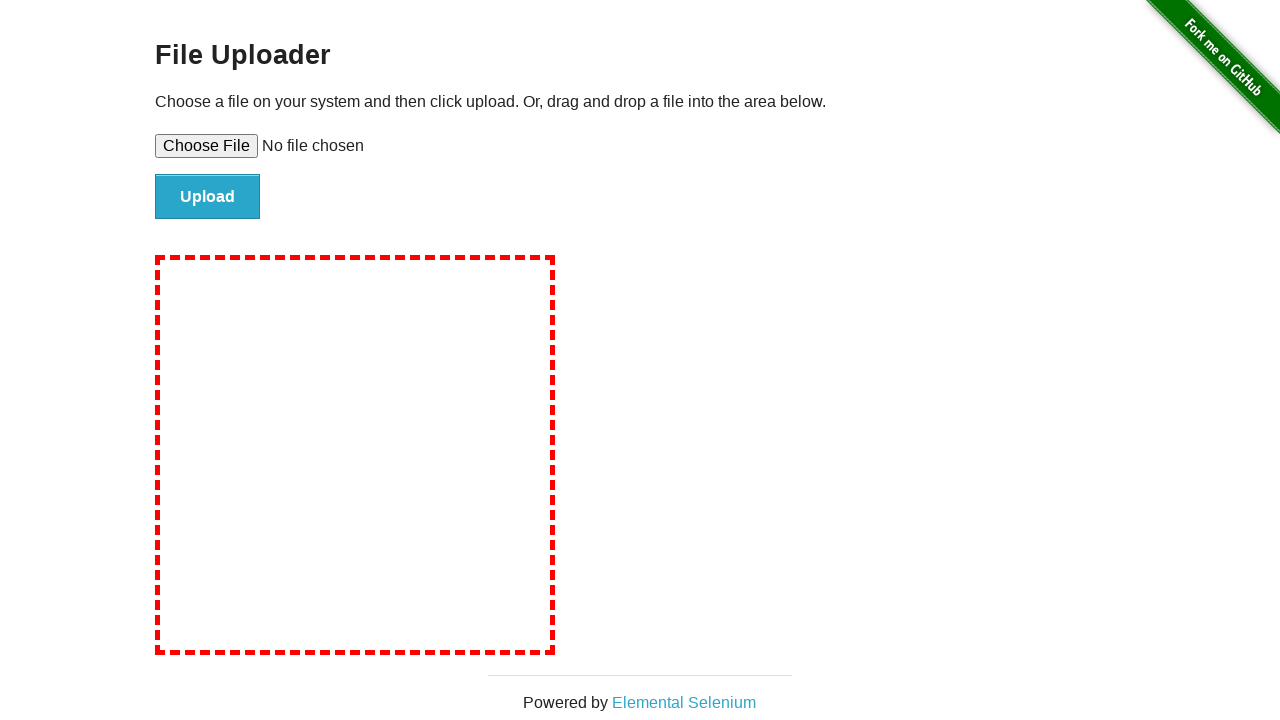

Created temporary test file 'test-upload-file.txt' with test content
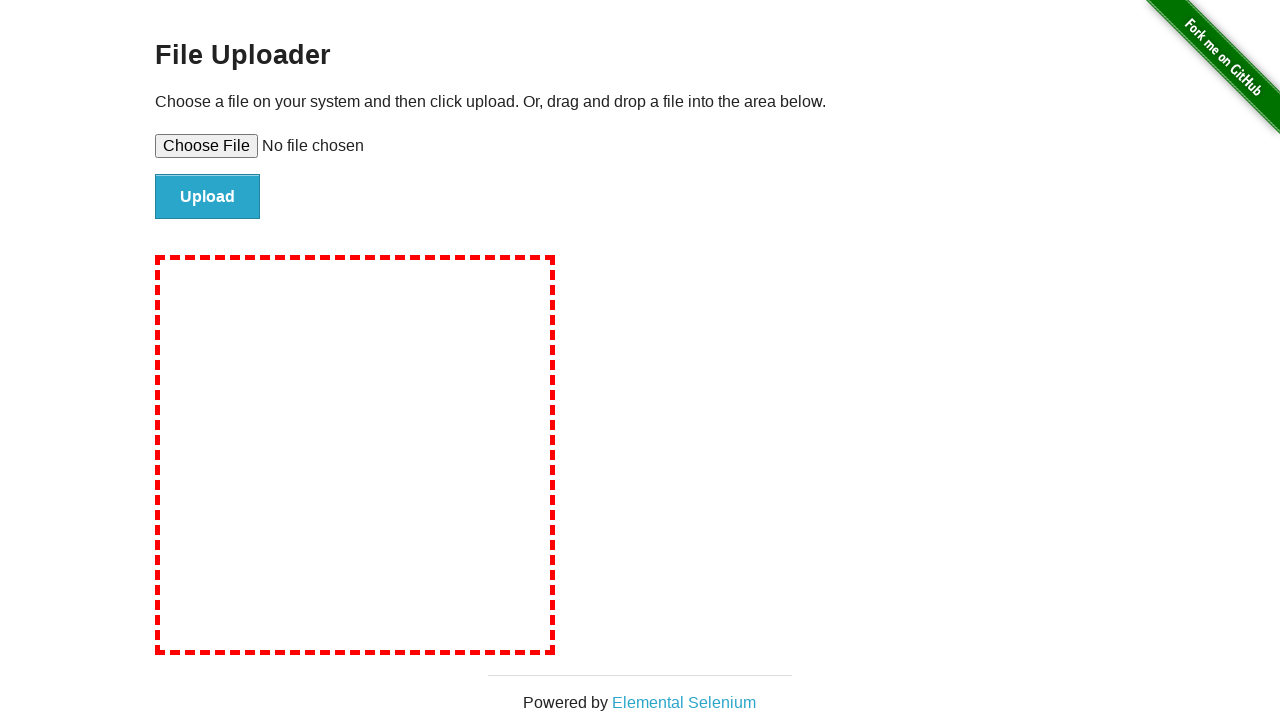

Selected test file via file input field
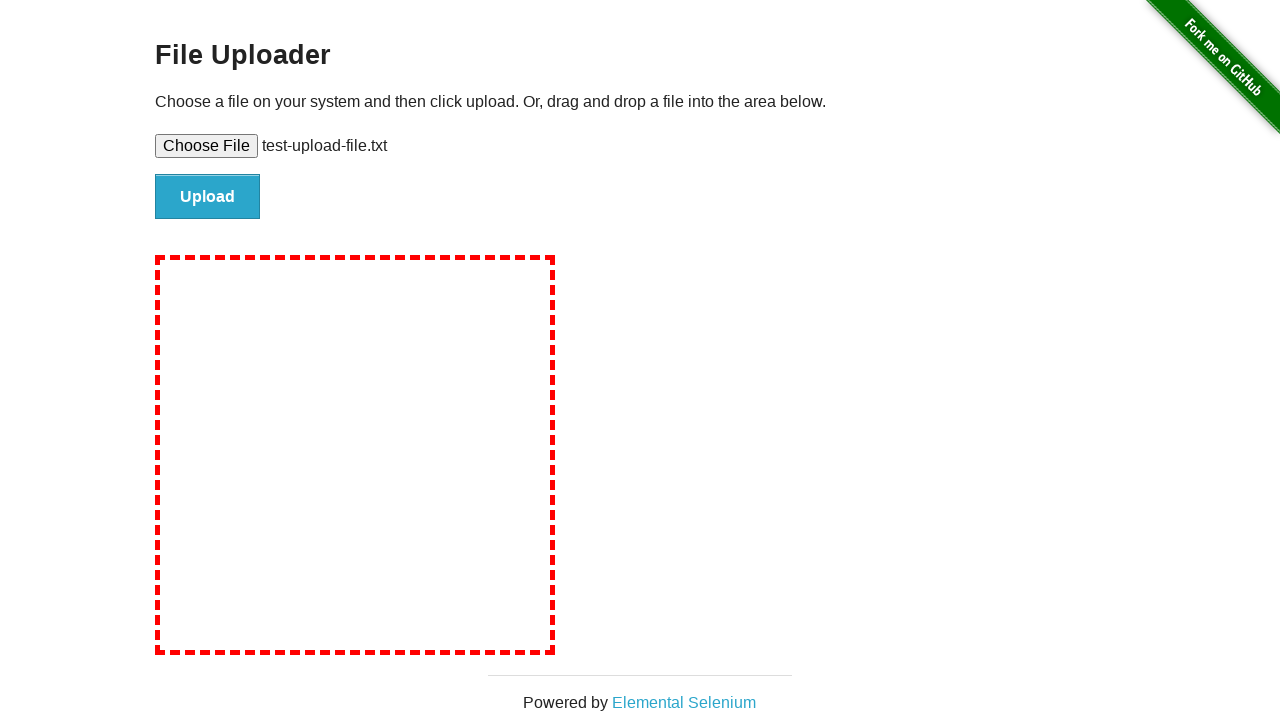

Clicked submit button to upload file at (208, 197) on #file-submit
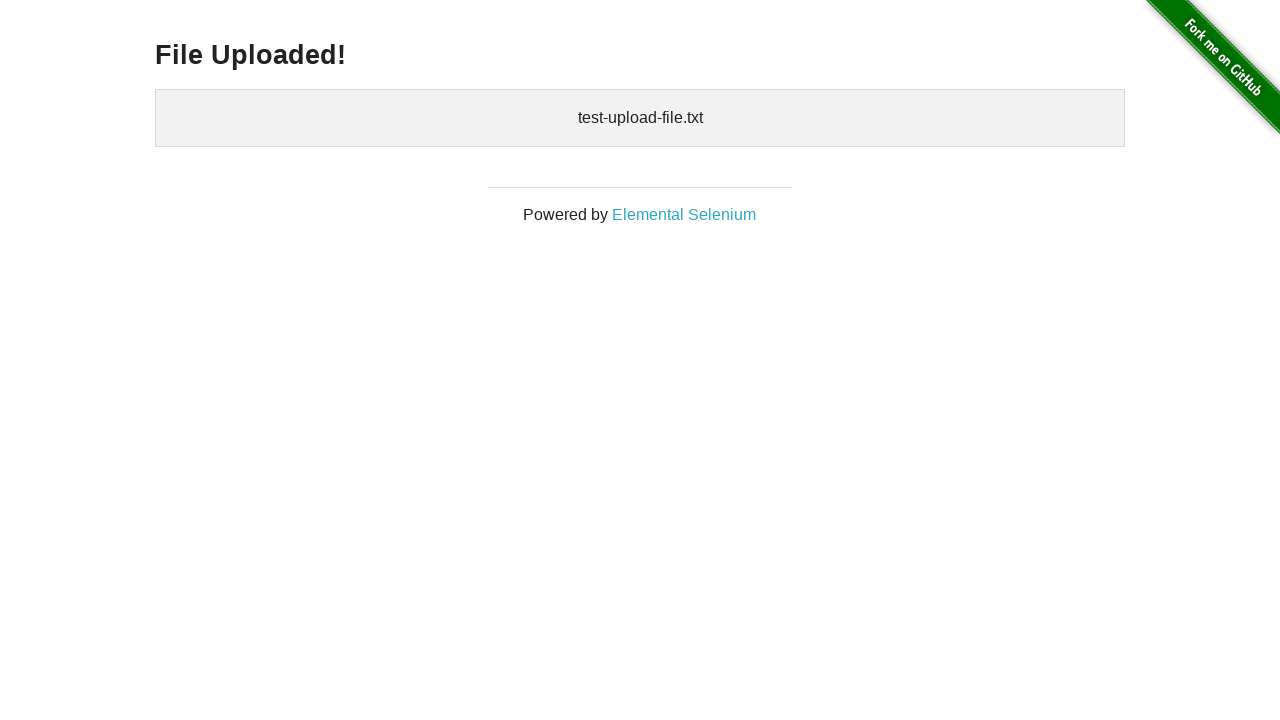

Verified uploaded filename is displayed on result page
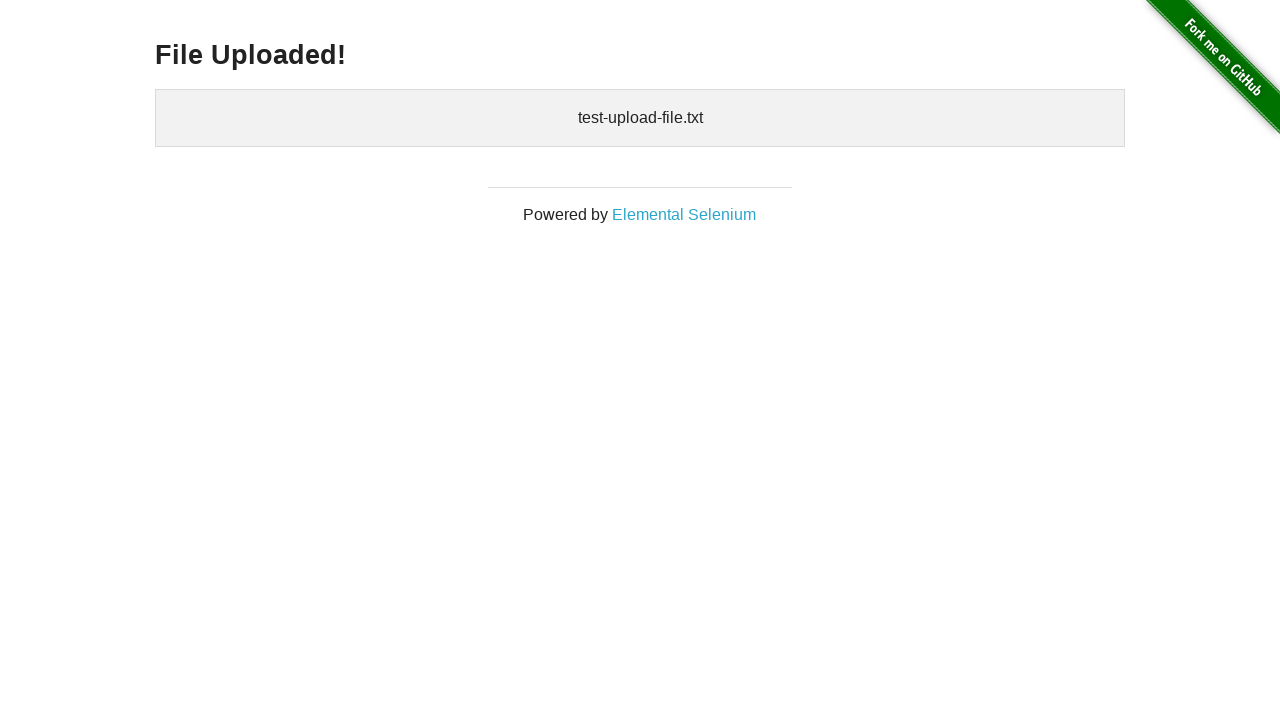

Cleaned up temporary test file
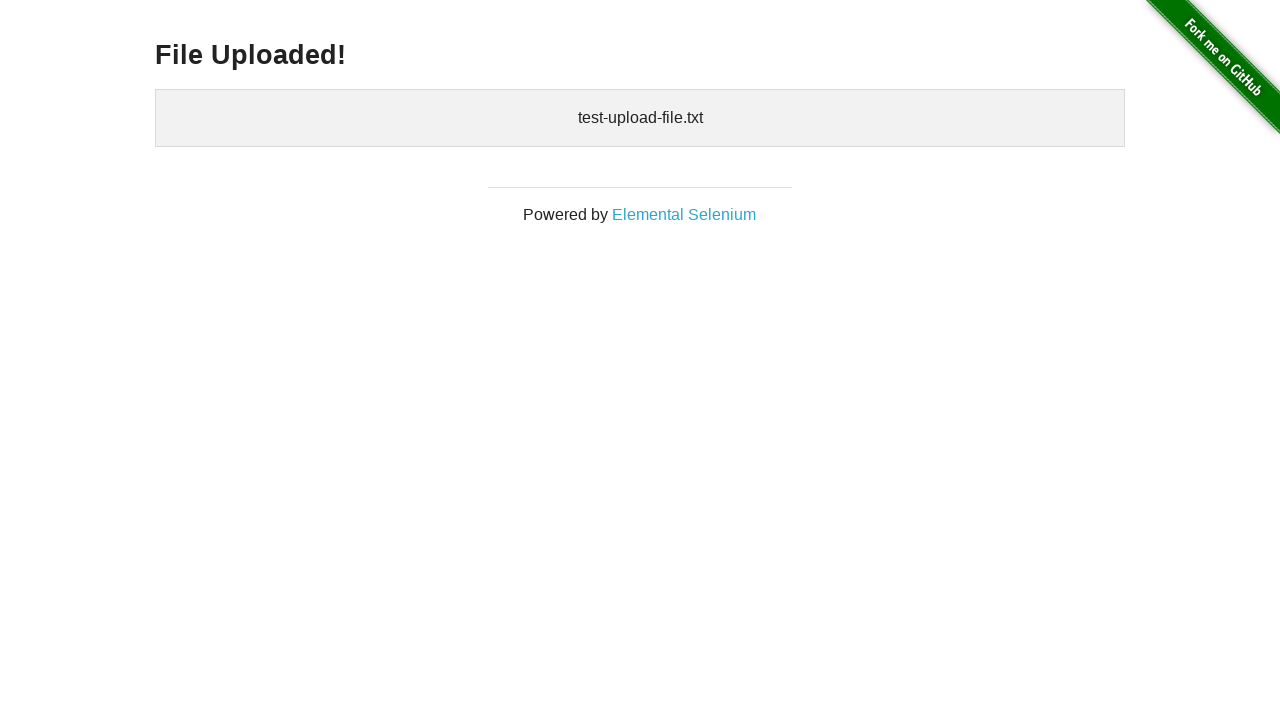

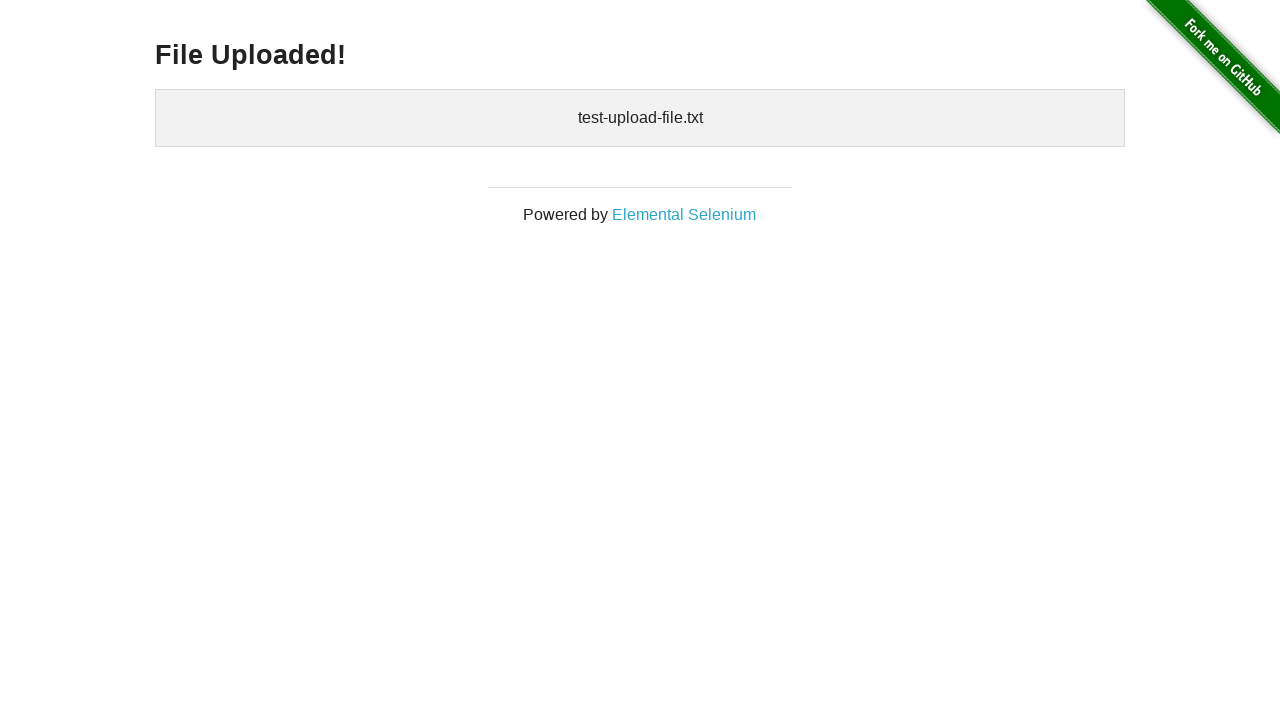